Tests double-click functionality on a paragraph element within an iframe

Starting URL: https://www.w3schools.com/jsref/tryit.asp?filename=tryjsref_ondblclick

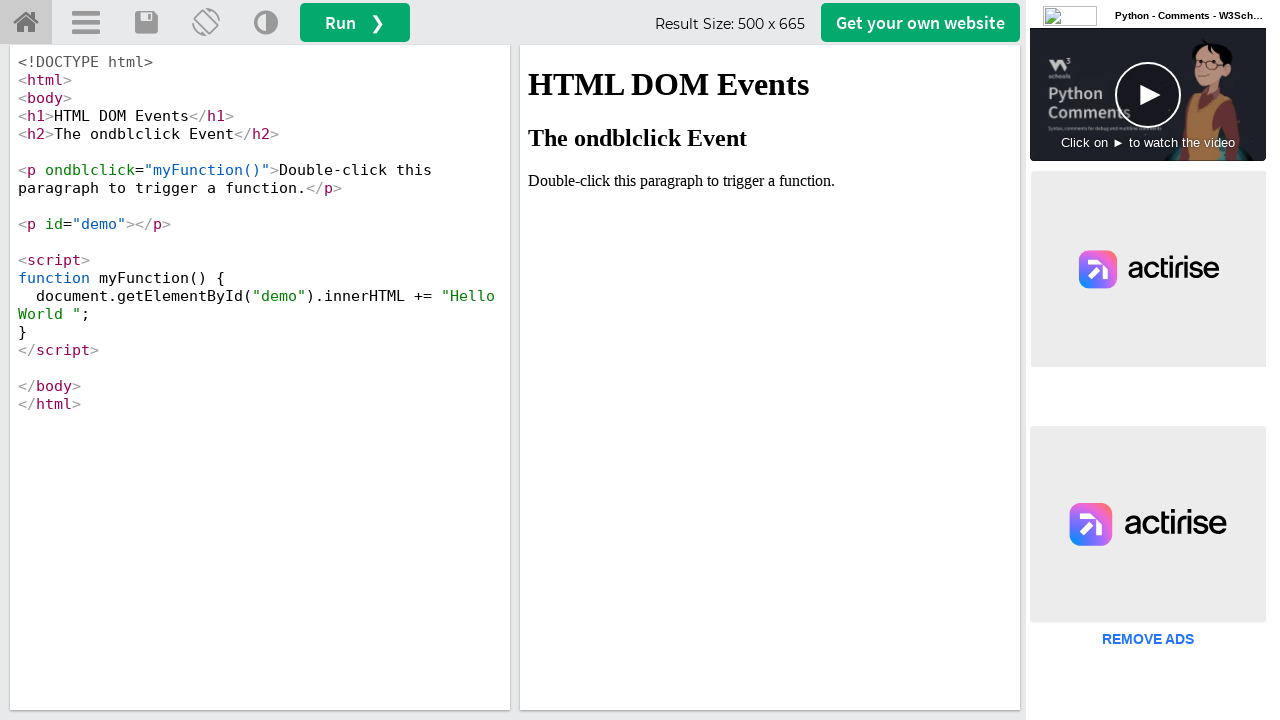

Located iframe element with id 'iframeResult'
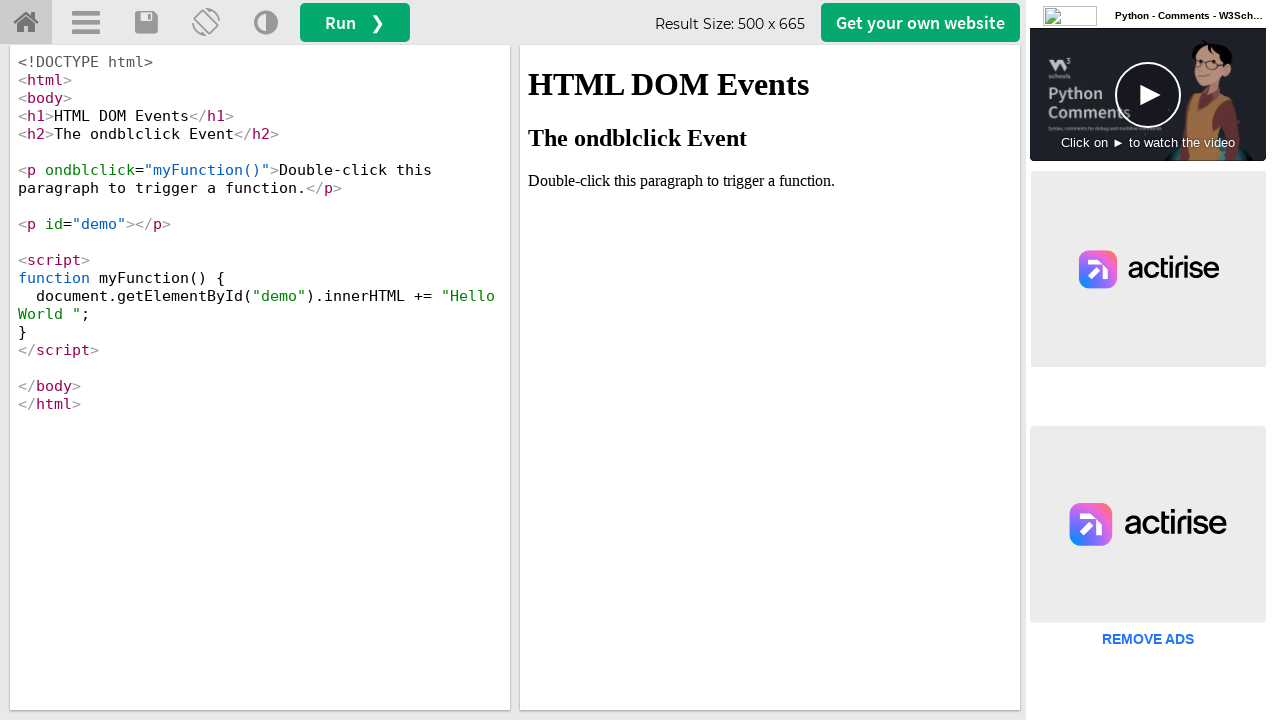

Located paragraph element 'Double-click this paragraph to trigger a function.' within iframe
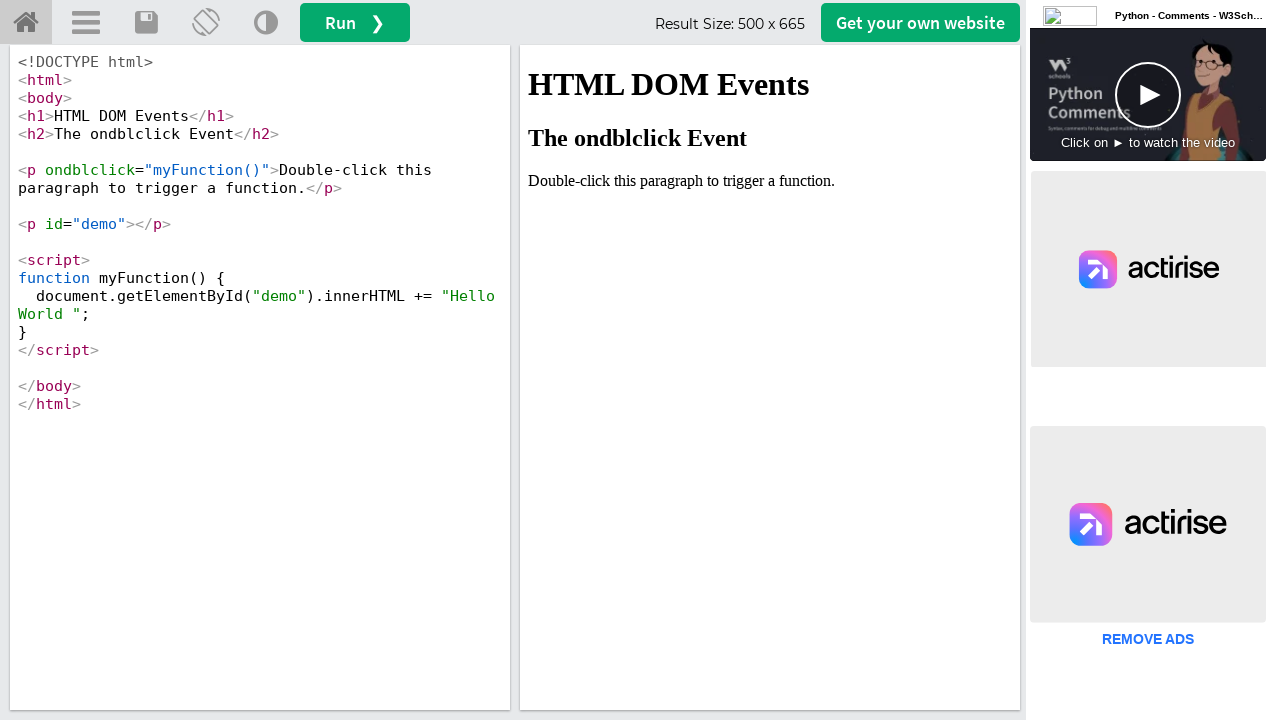

Double-clicked paragraph element to trigger function at (770, 181) on #iframeResult >> internal:control=enter-frame >> xpath=//p[.='Double-click this 
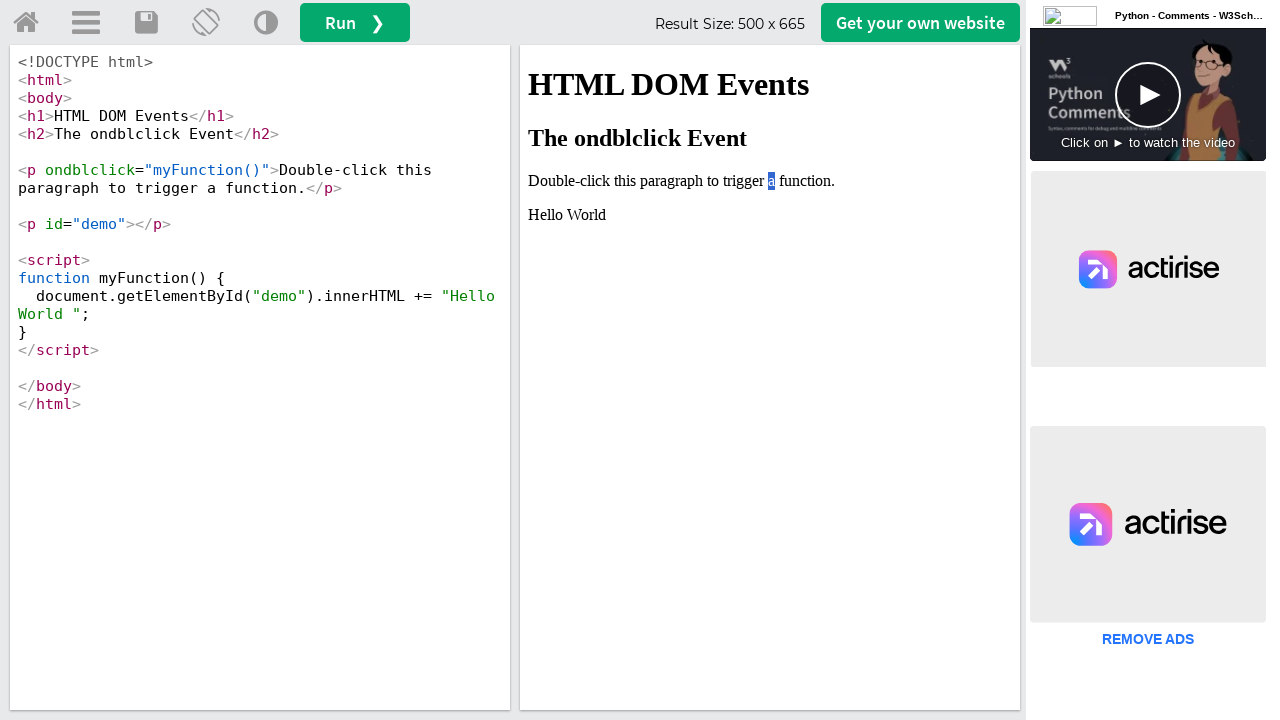

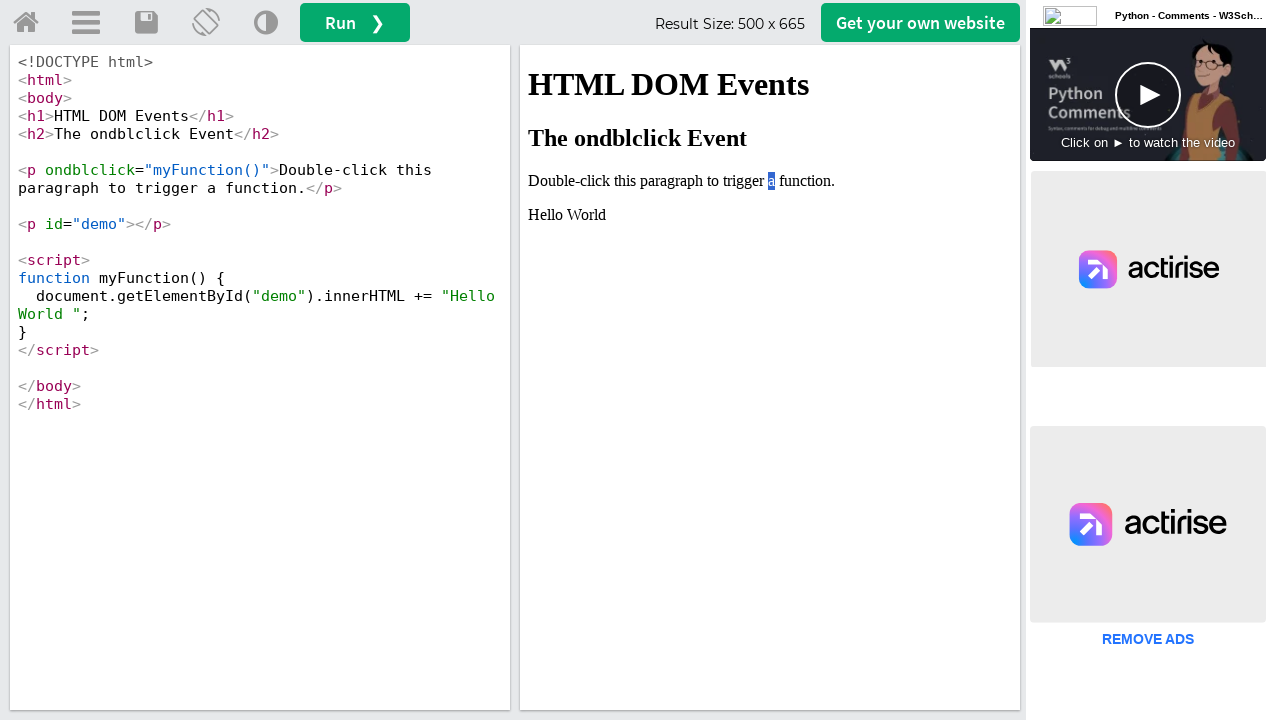